Tests enabling a text input field by clicking the enable button and then entering text

Starting URL: https://the-internet.herokuapp.com/dynamic_controls

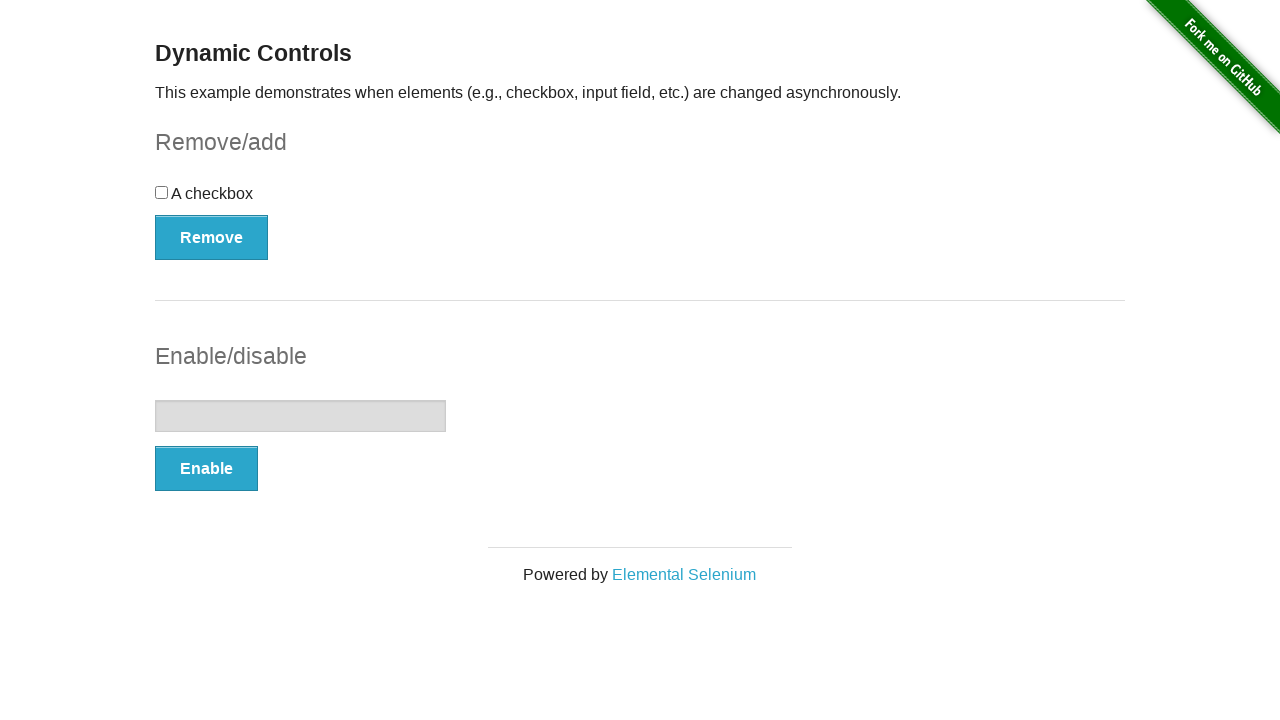

Clicked Enable button to enable text input field at (206, 469) on button:has-text('Enable')
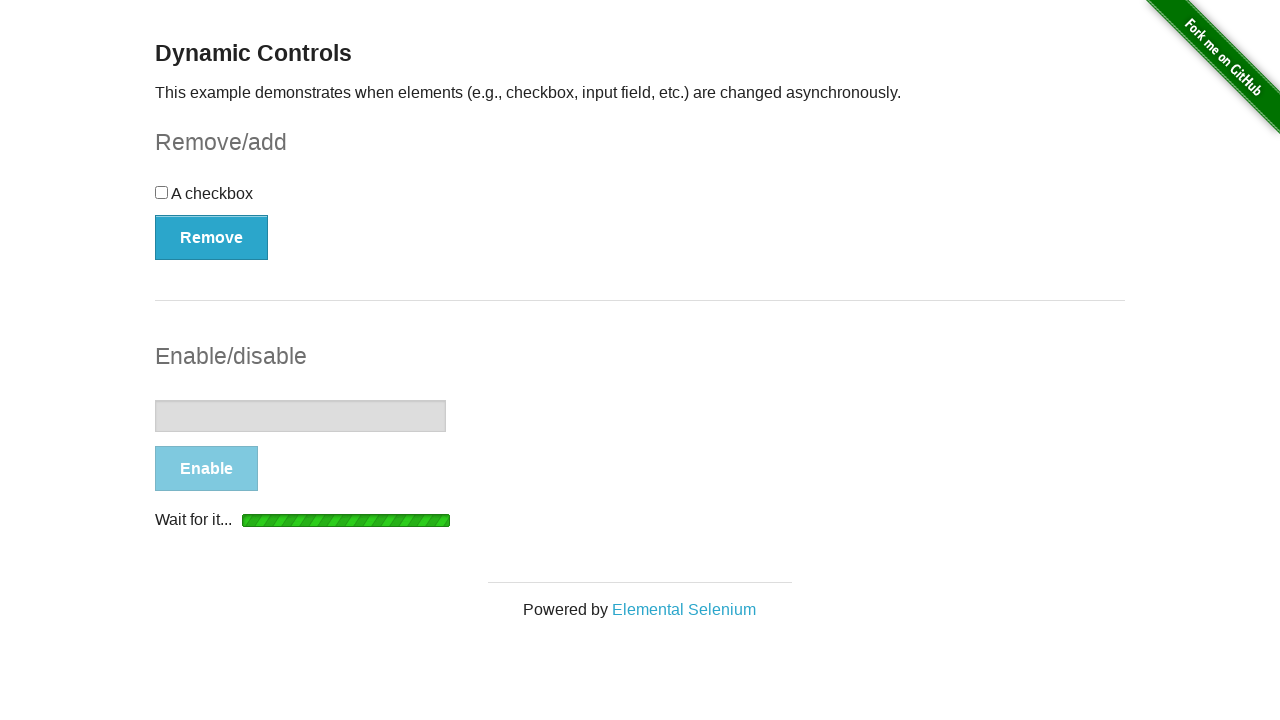

Text input field is now enabled and ready
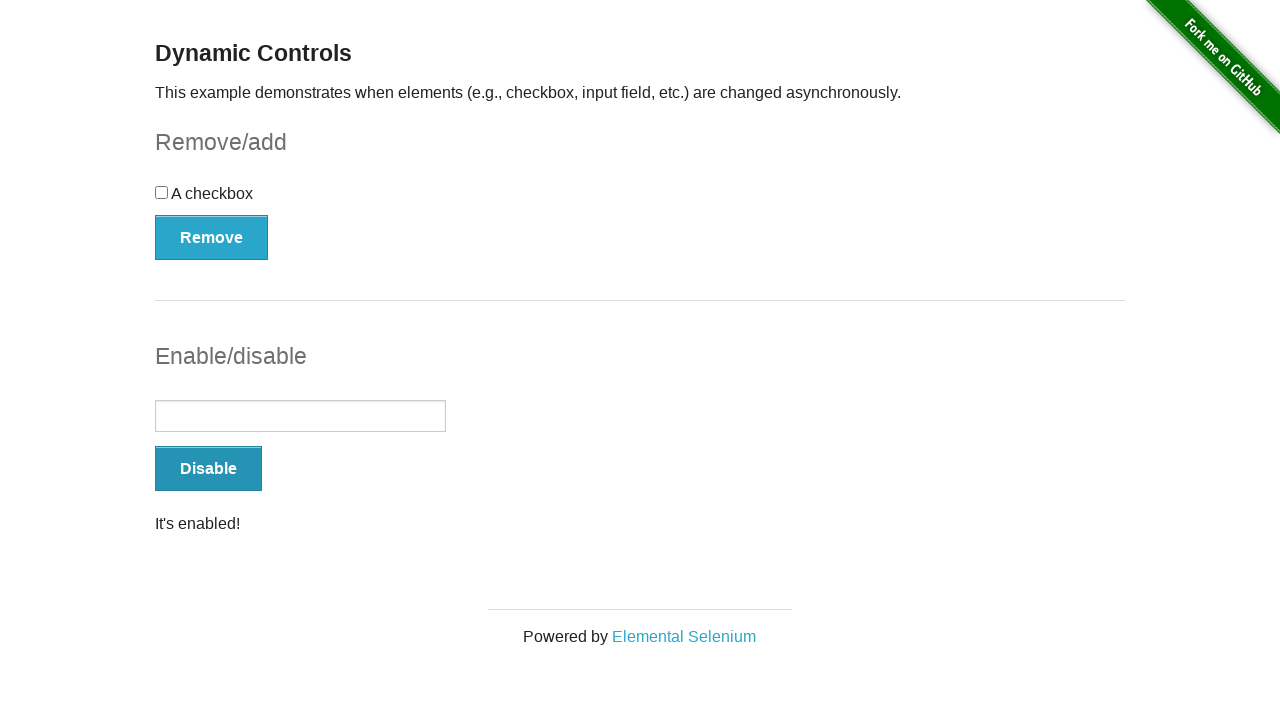

Entered 'Ekrem Kose' into the enabled text input field on input[type='text']
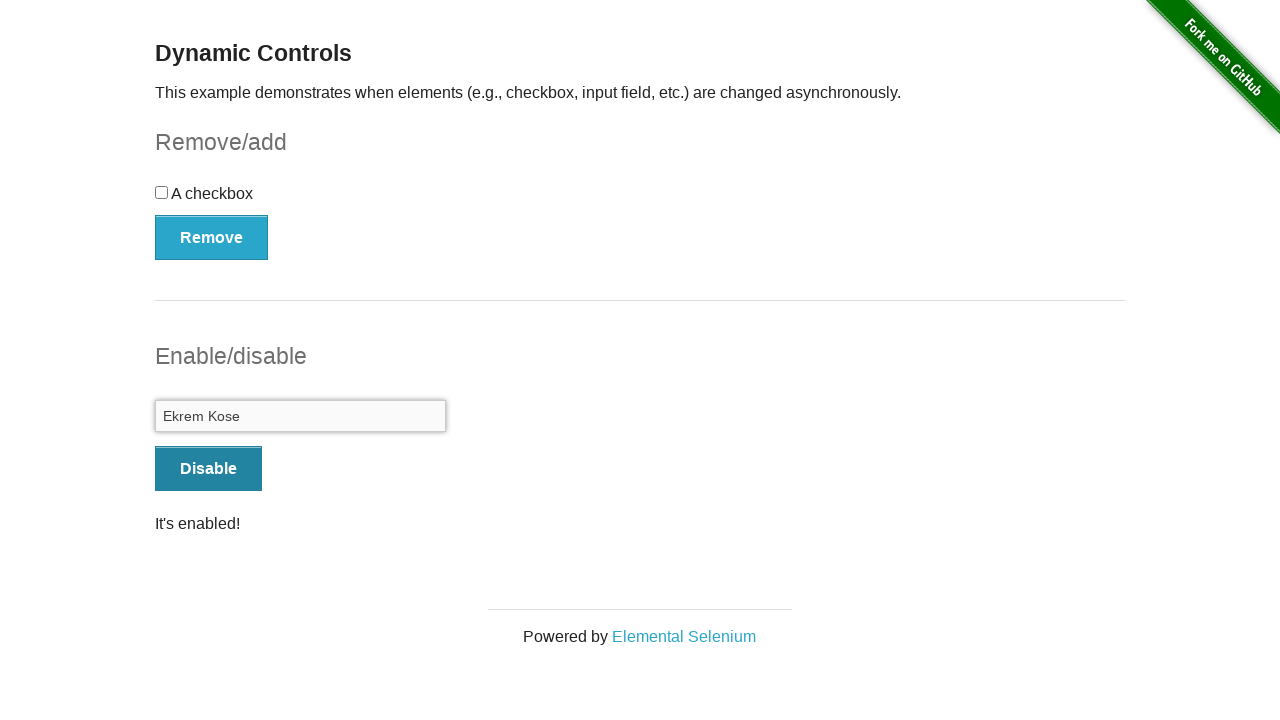

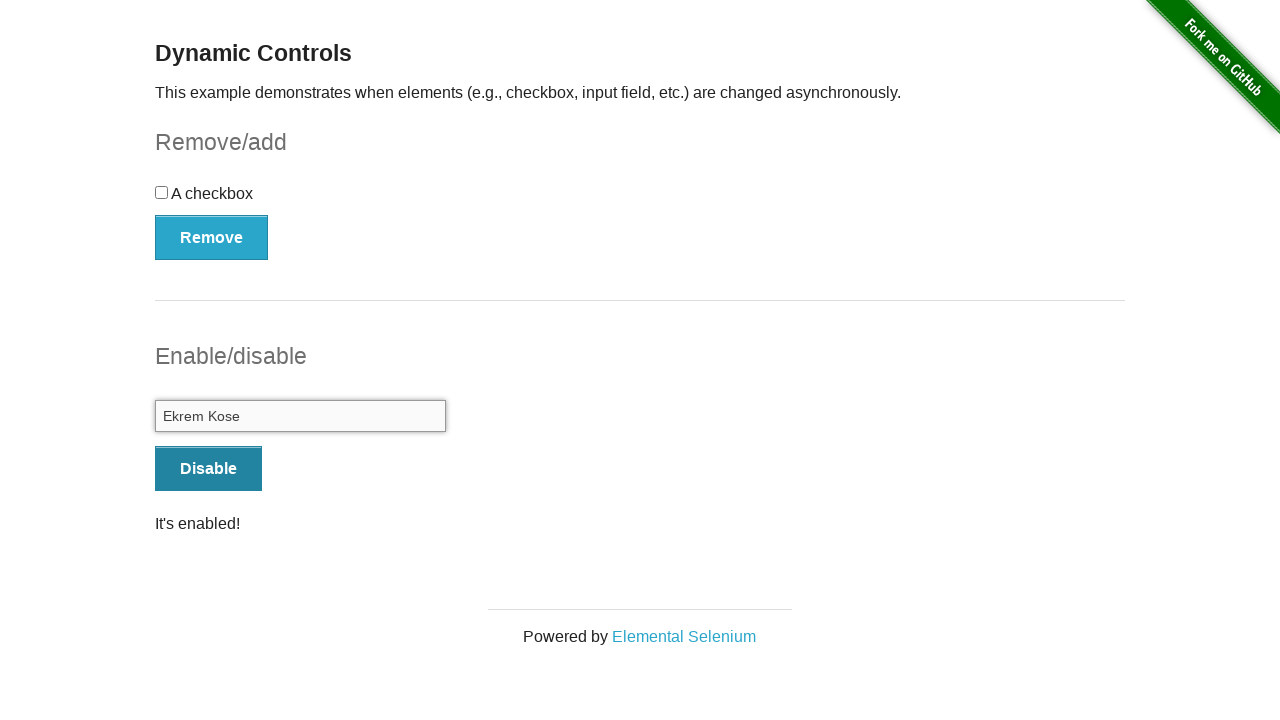